Tests the add/remove elements functionality by clicking Add Element button to create a Delete button, verifying its visibility, then clicking Delete to remove it

Starting URL: https://the-internet.herokuapp.com/add_remove_elements/

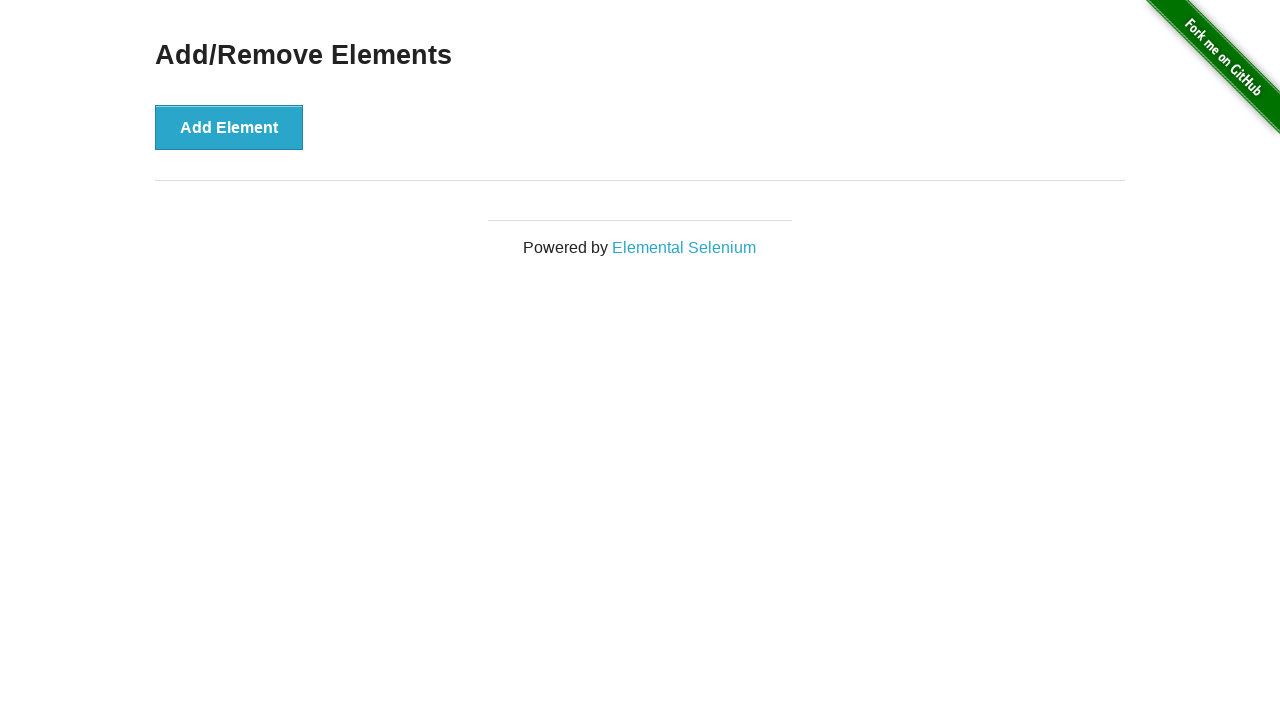

Clicked Add Element button to create a Delete button at (229, 127) on button[onclick='addElement()']
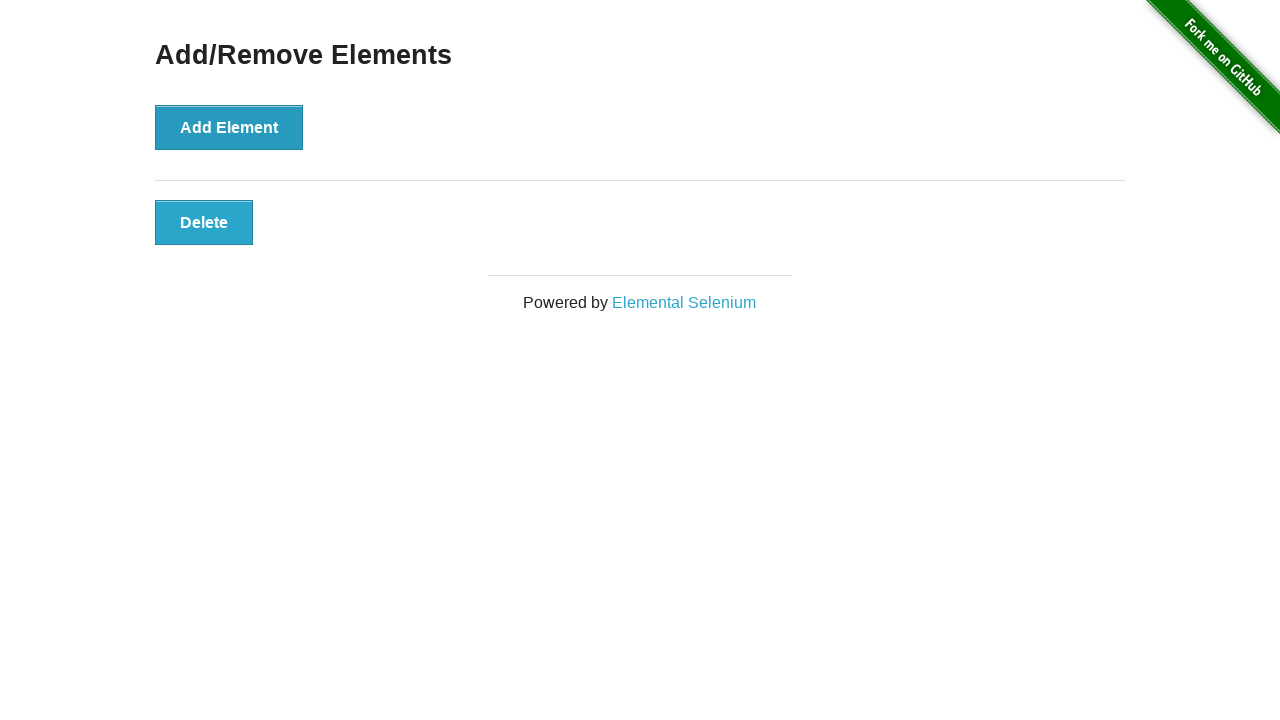

Waited for Delete button to appear
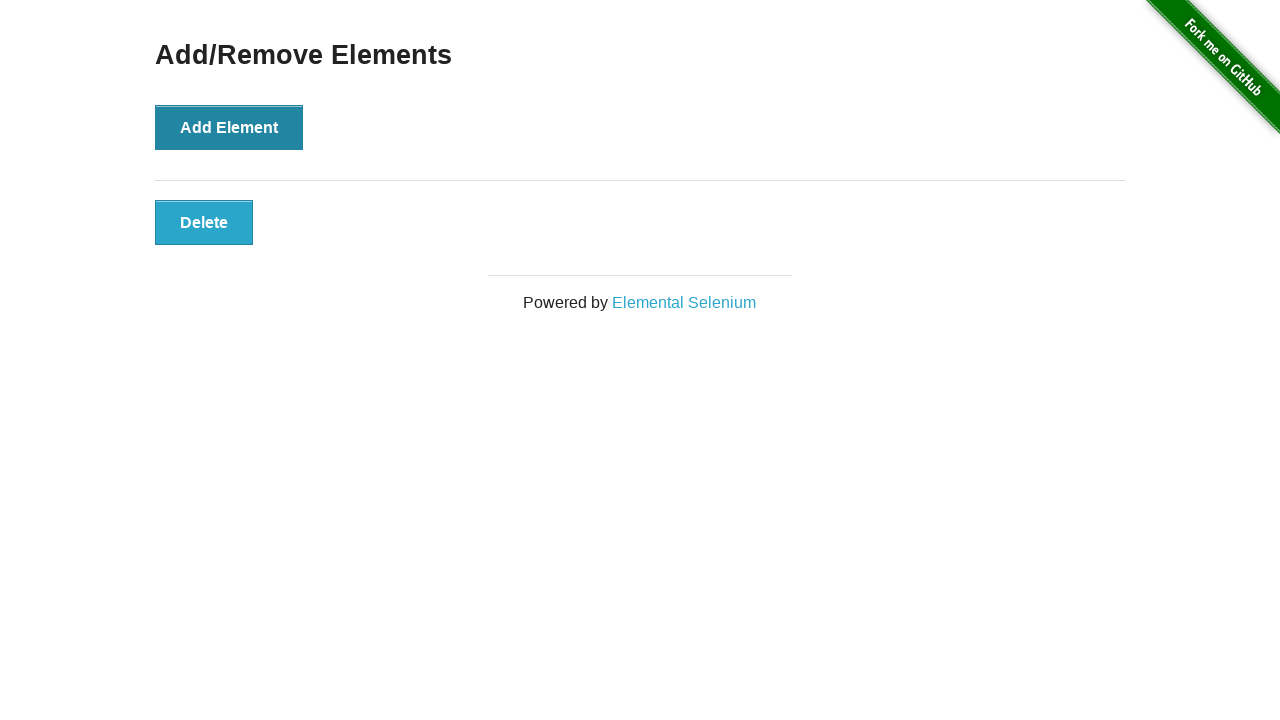

Located Delete button element
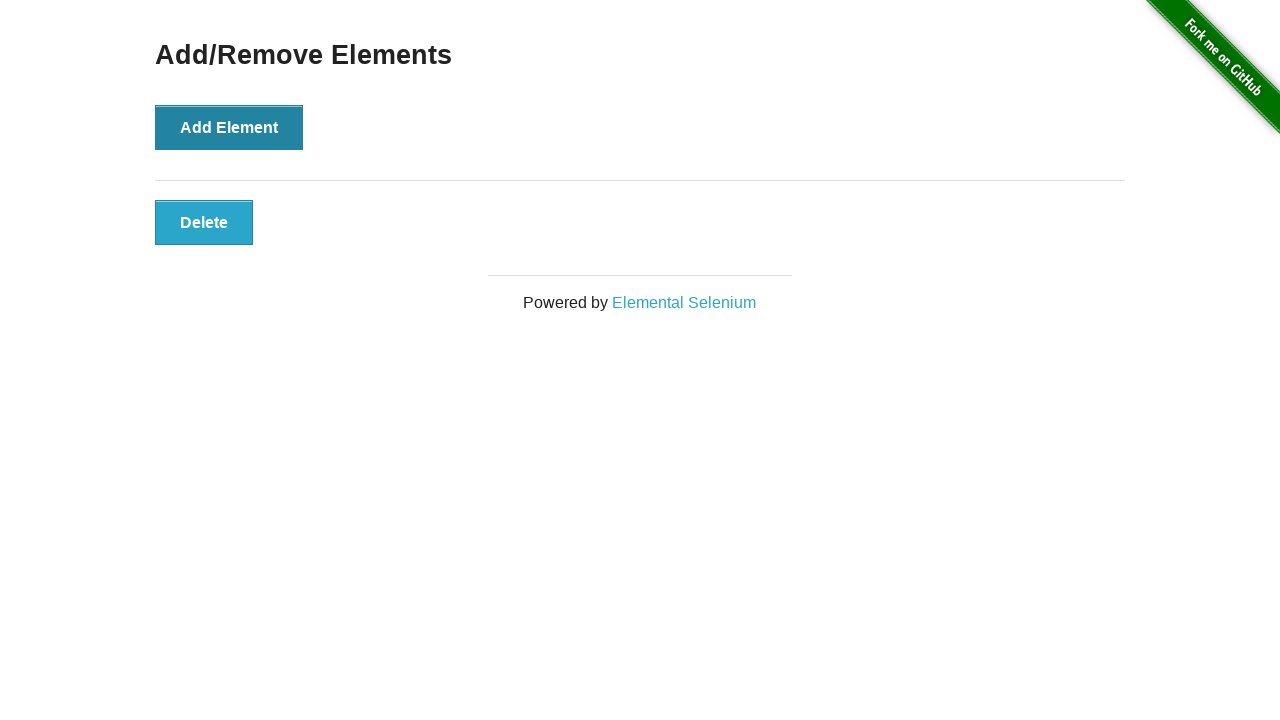

Verified Delete button is visible
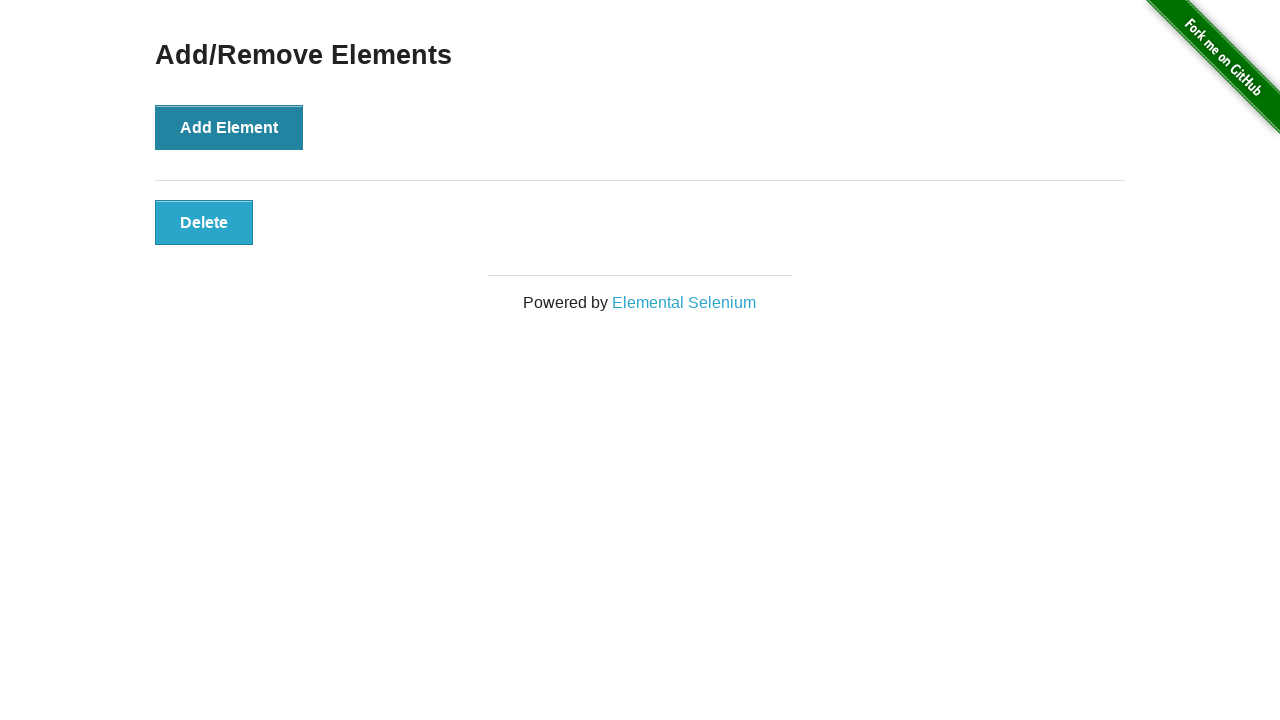

Clicked Delete button to remove it at (204, 222) on button[onclick='deleteElement()']
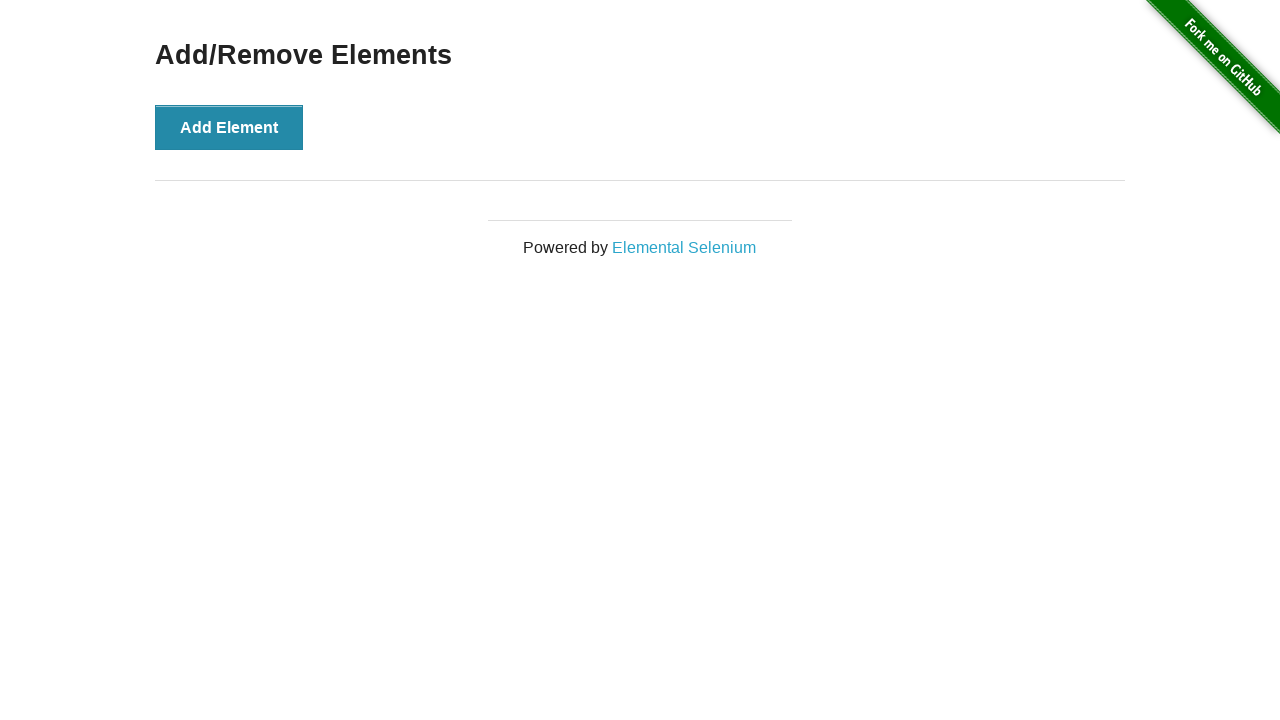

Located Add Element button
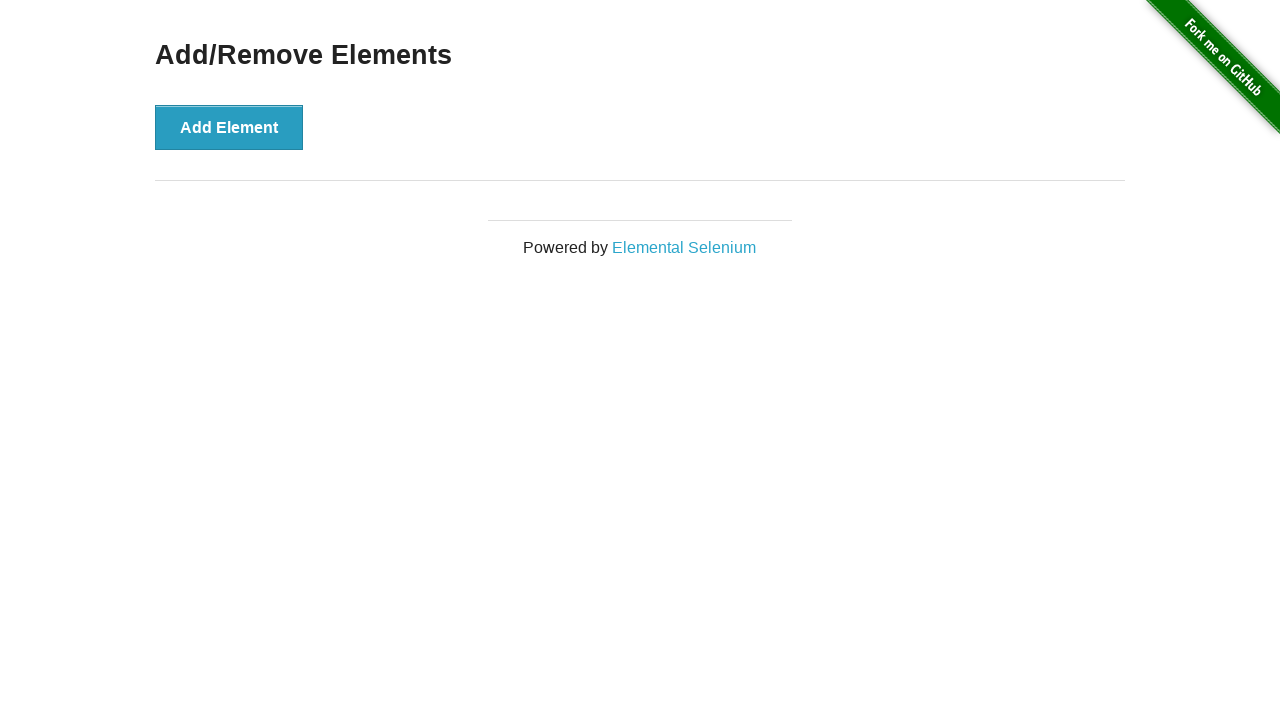

Verified Add Element button is still visible after deleting the created element
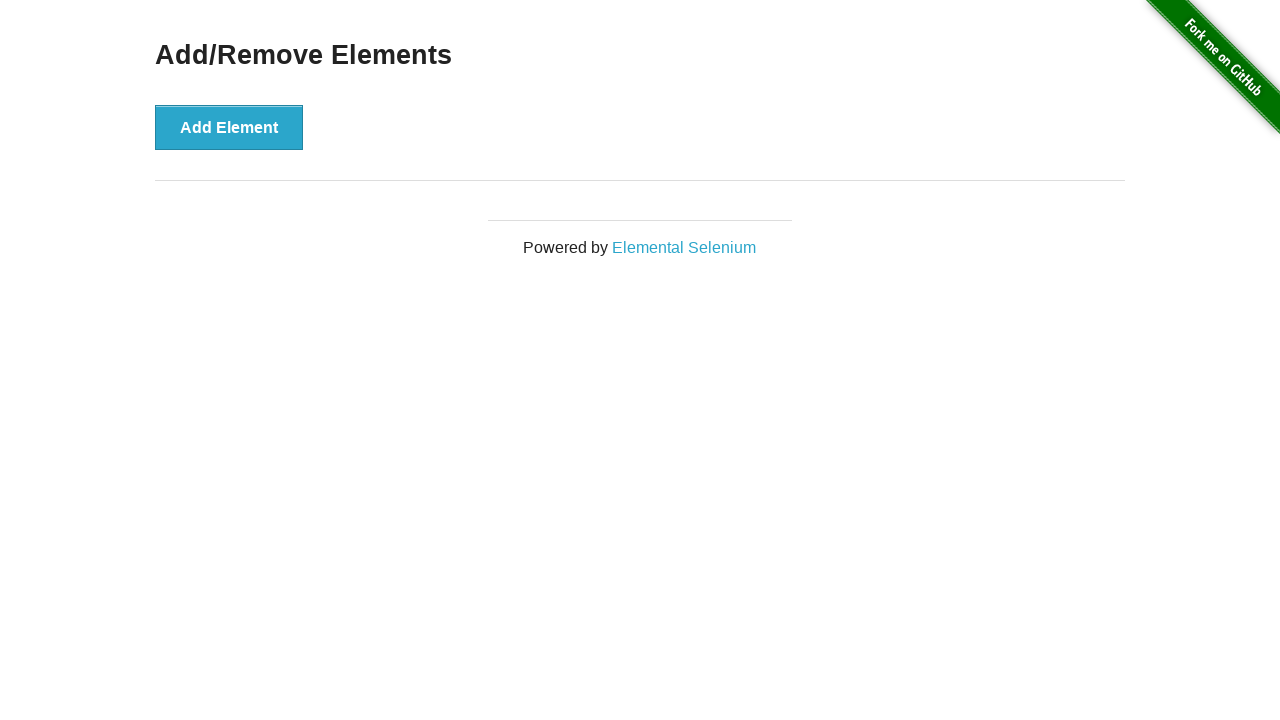

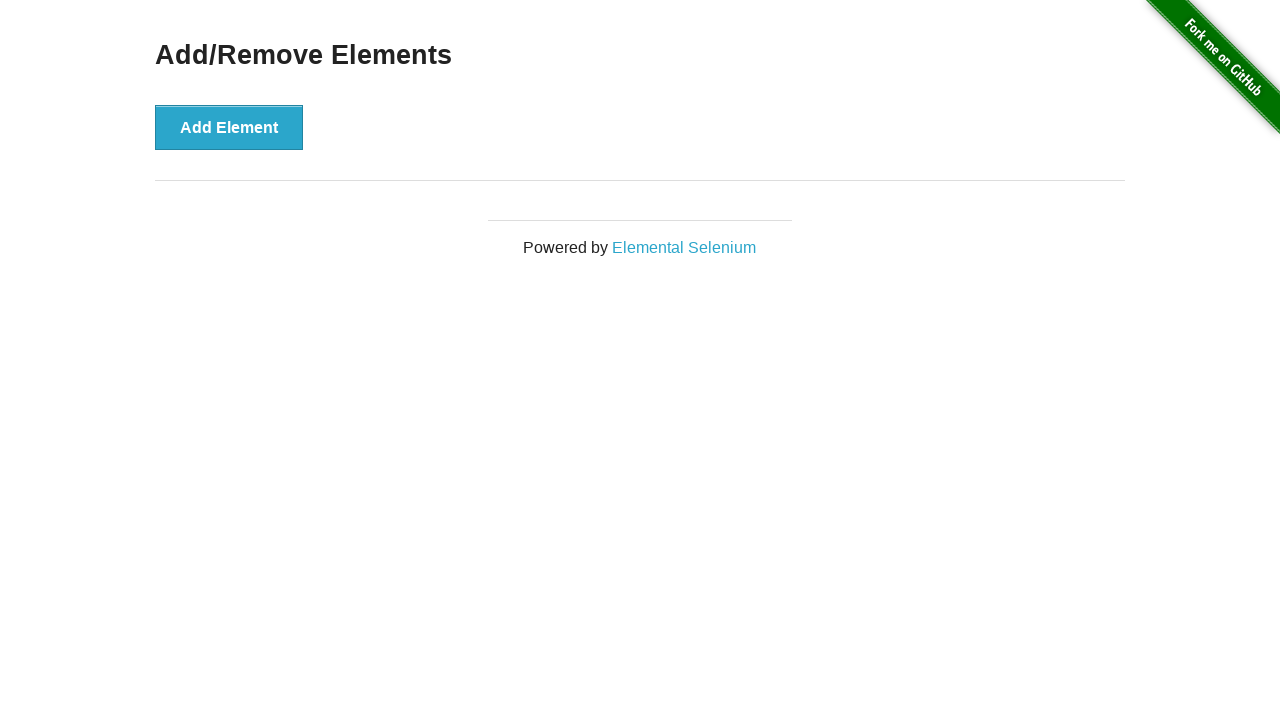